Tests registration validation by attempting to sign up with an already registered email address and verifying the error message appears

Starting URL: https://automationexercise.com/

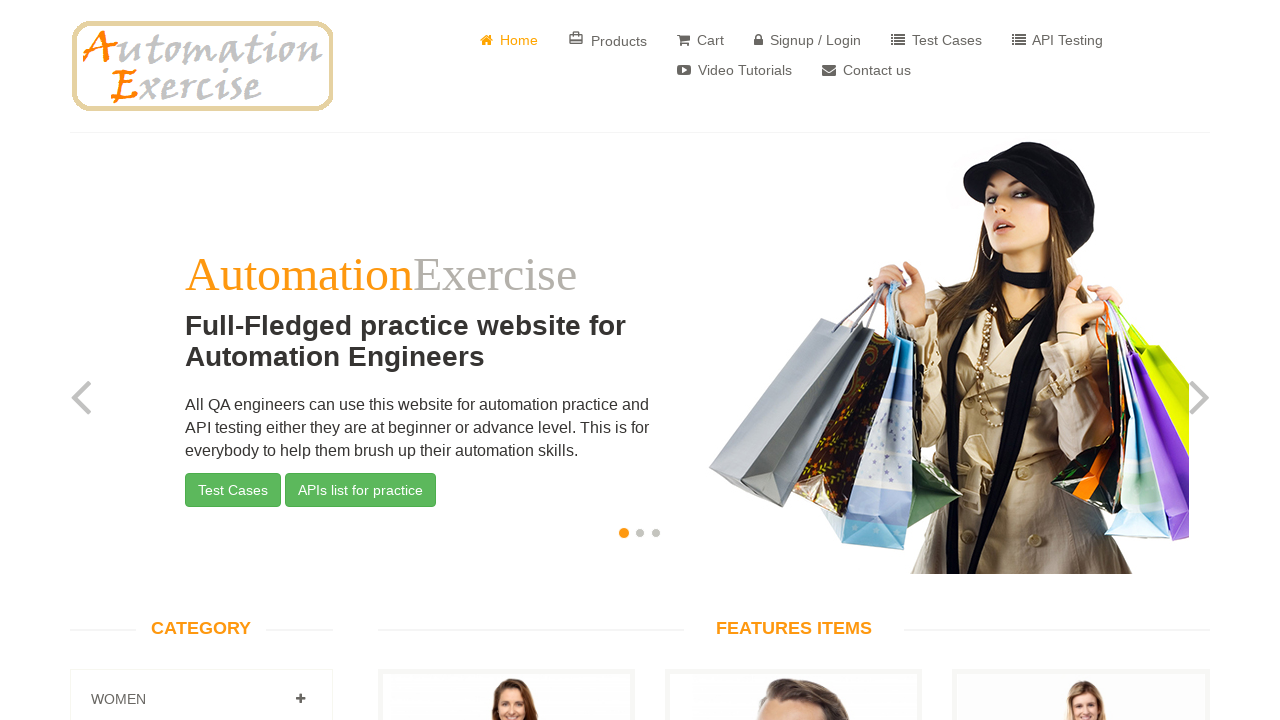

Clicked 'Signup / Login' button in navbar at (808, 40) on .navbar-nav > li:nth-child(4) > a:nth-child(1)
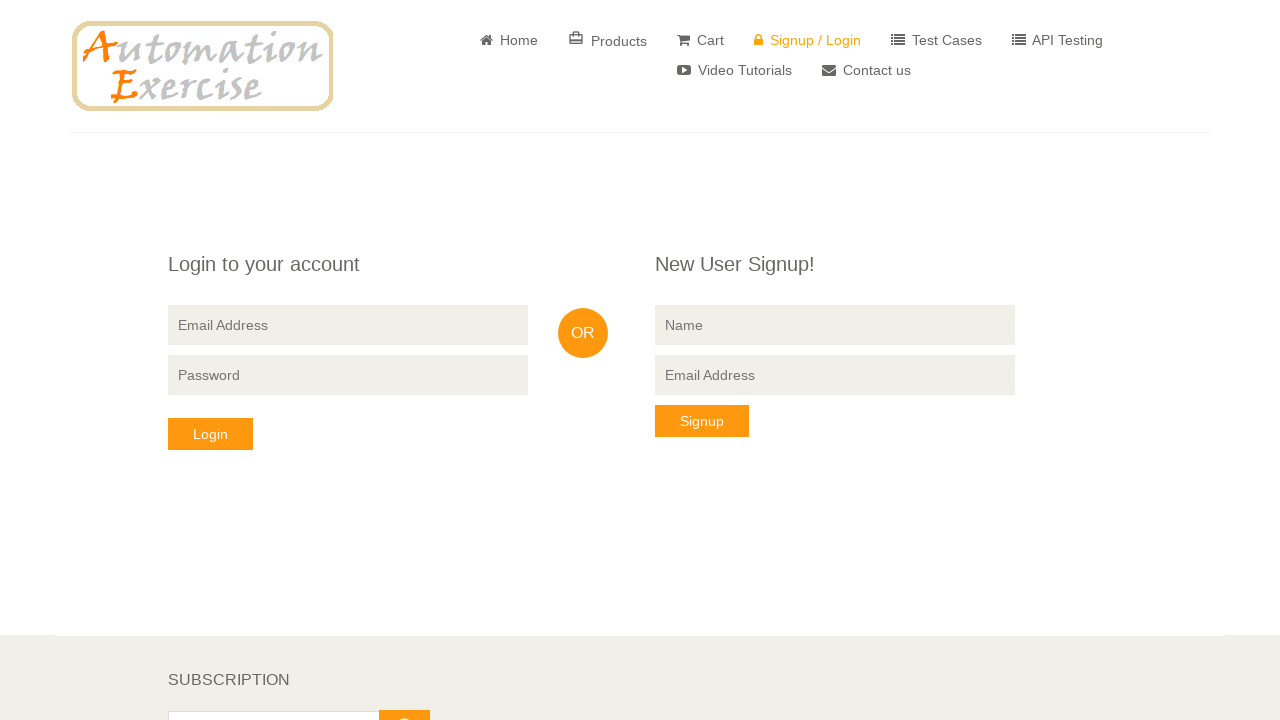

Entered name 'TestUser456' in signup form on .signup-form > form:nth-child(2) > input:nth-child(2)
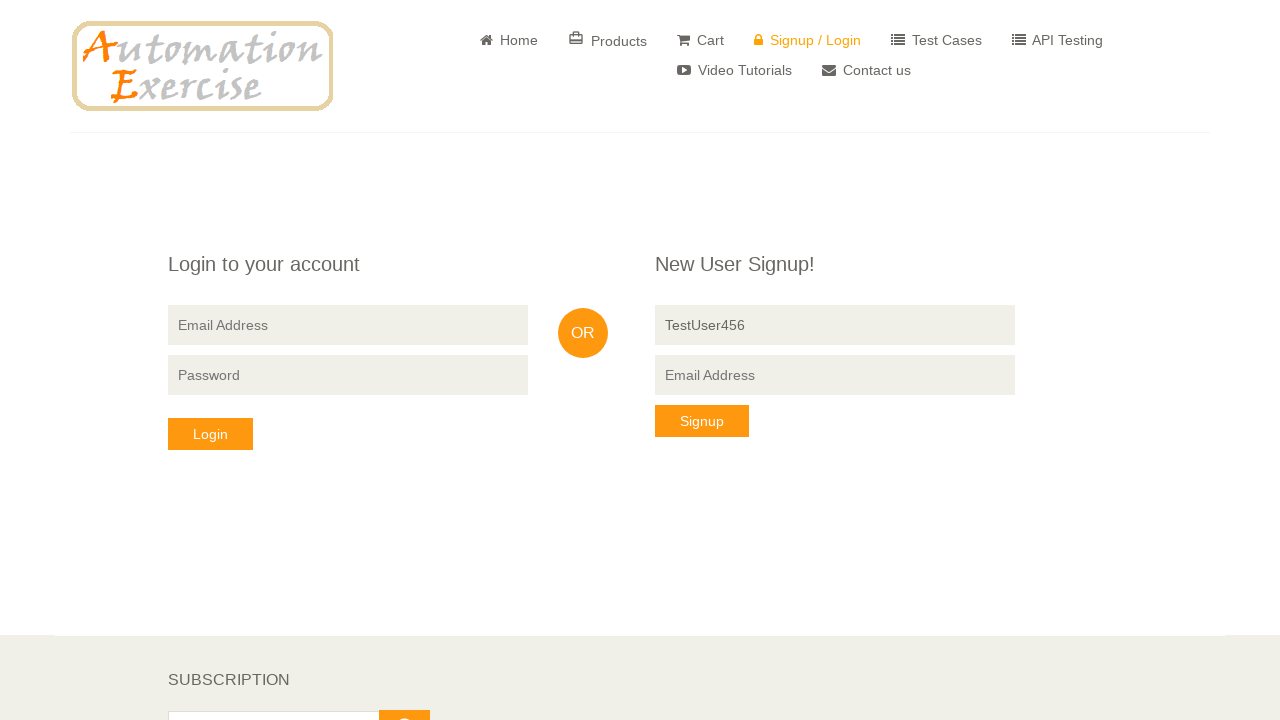

Entered email 'testuser789@example.com' in signup form on .signup-form > form:nth-child(2) > input:nth-child(3)
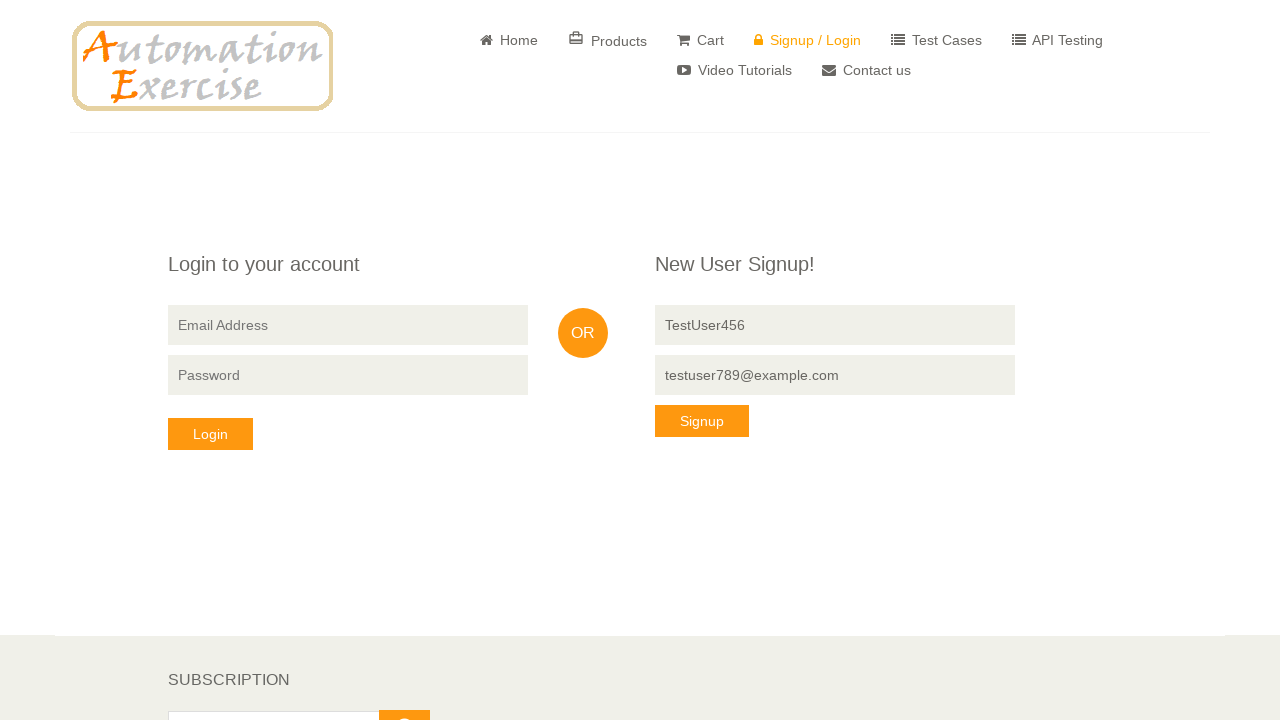

Clicked 'Signup' button to submit registration at (702, 421) on button.btn:nth-child(5)
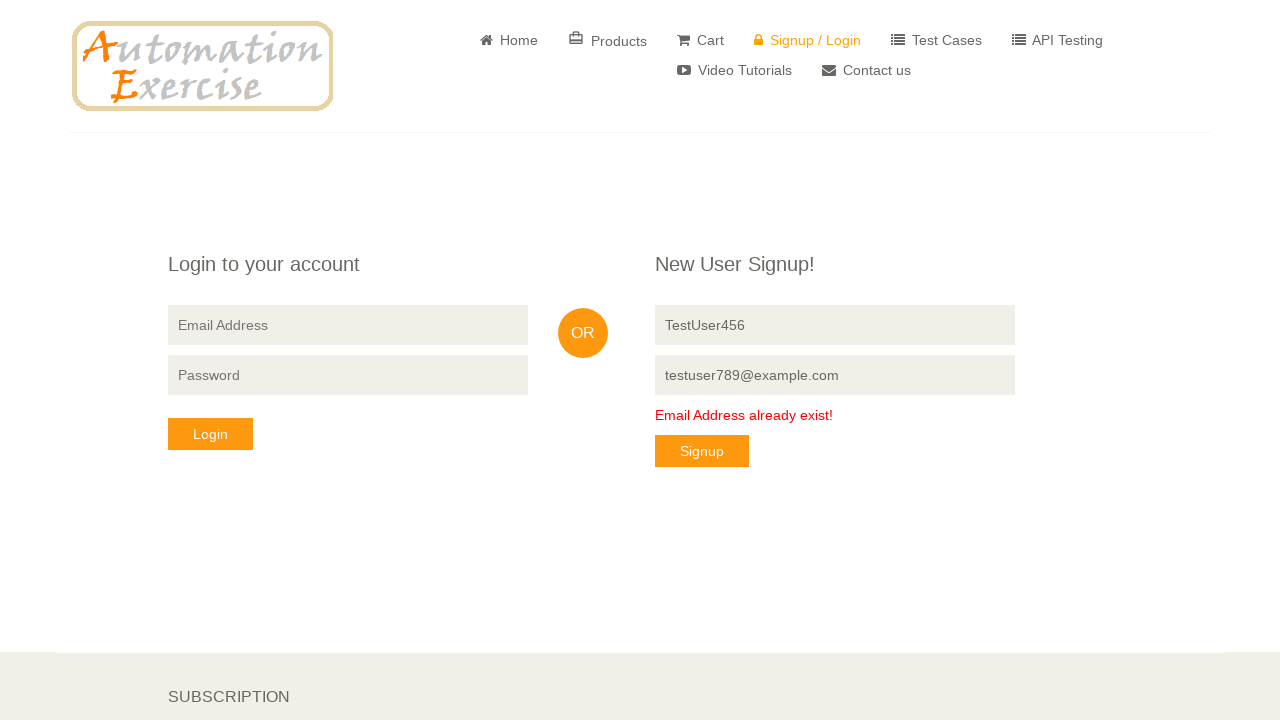

Error message appeared confirming email already exists
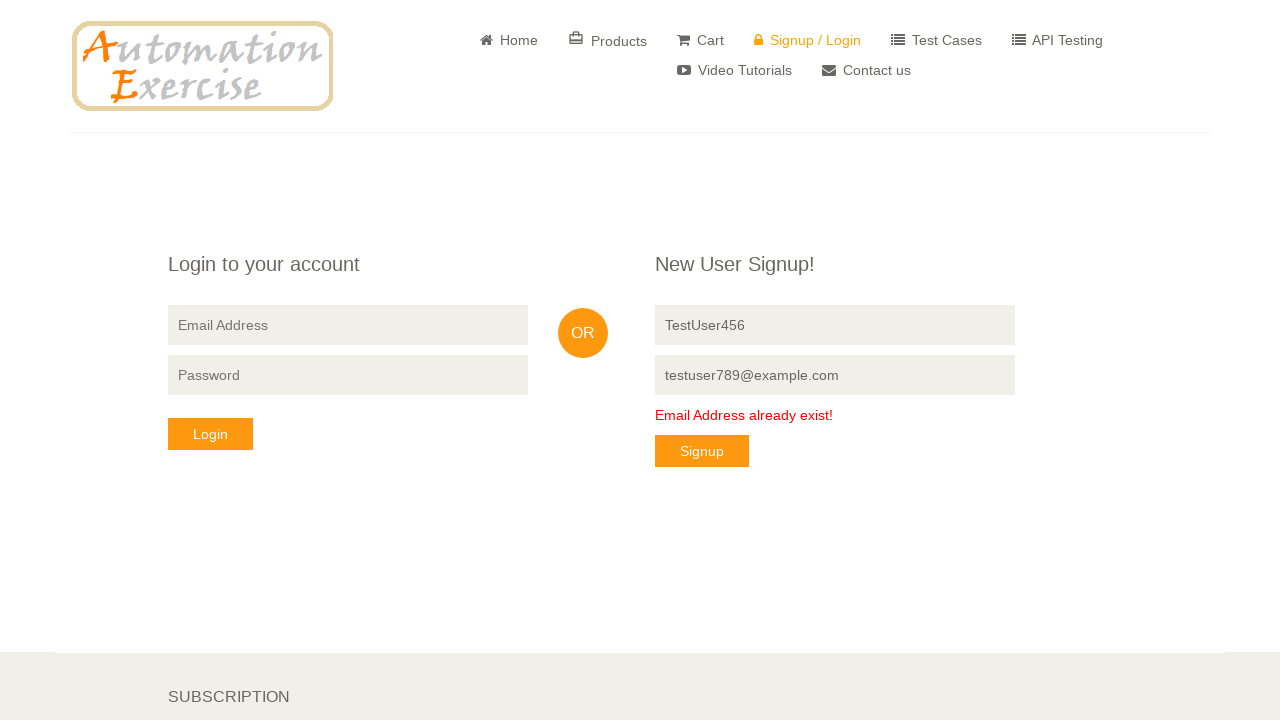

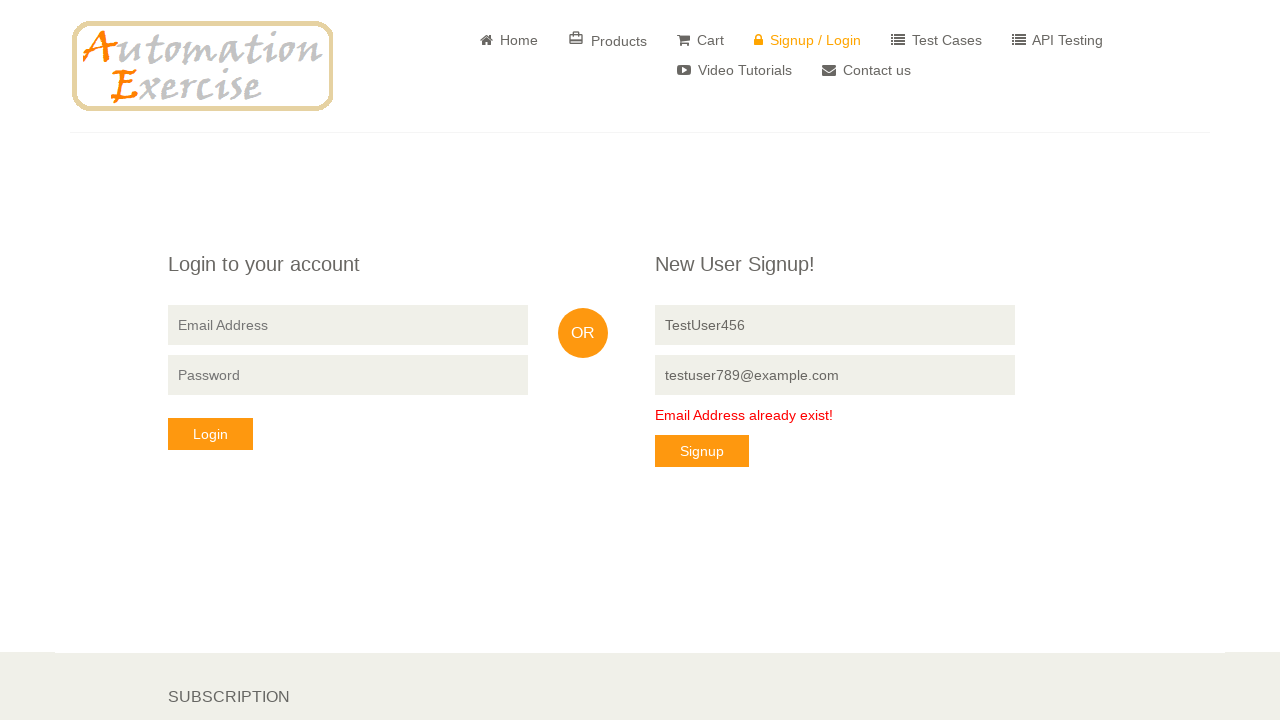